Tests the E-Prime checker with special characters and symbols to verify handling of non-standard input

Starting URL: https://exploratorytestingacademy.com/app/

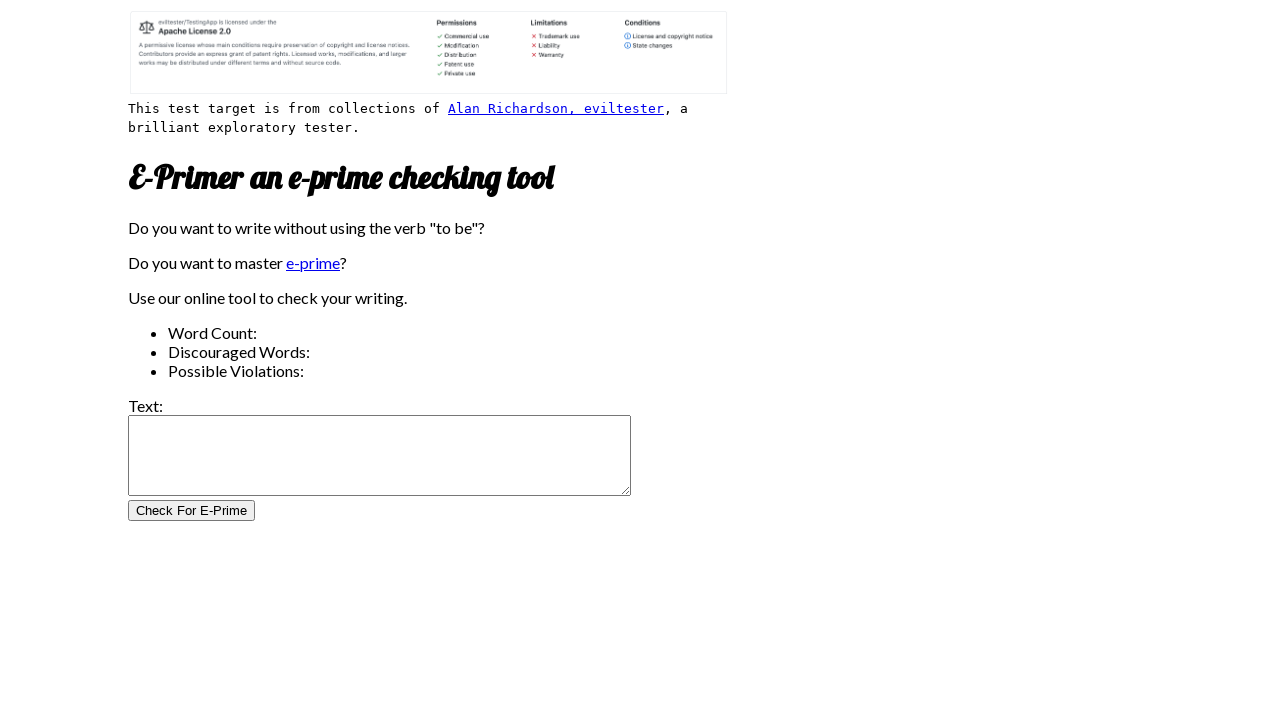

Clicked on the text input field at (380, 456) on internal:role=textbox[name="Text:"i]
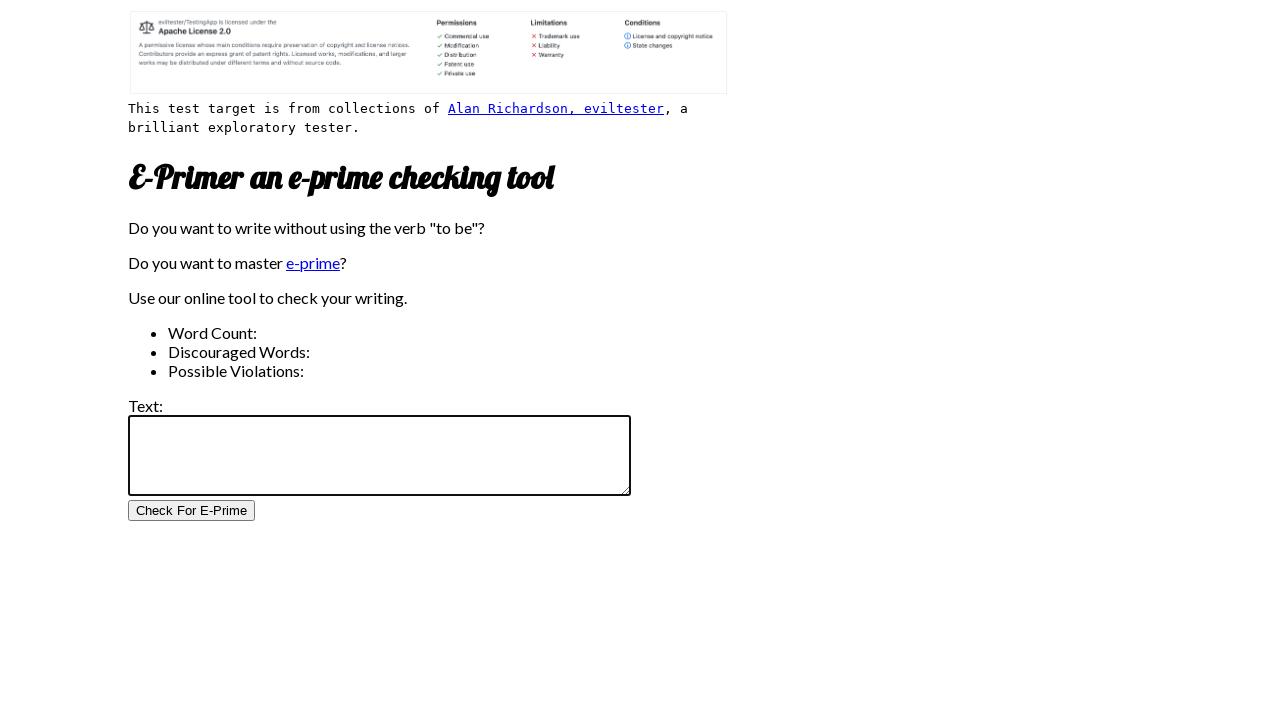

Filled text input with special characters and symbols: @*#$$$#\n on internal:role=textbox[name="Text:"i]
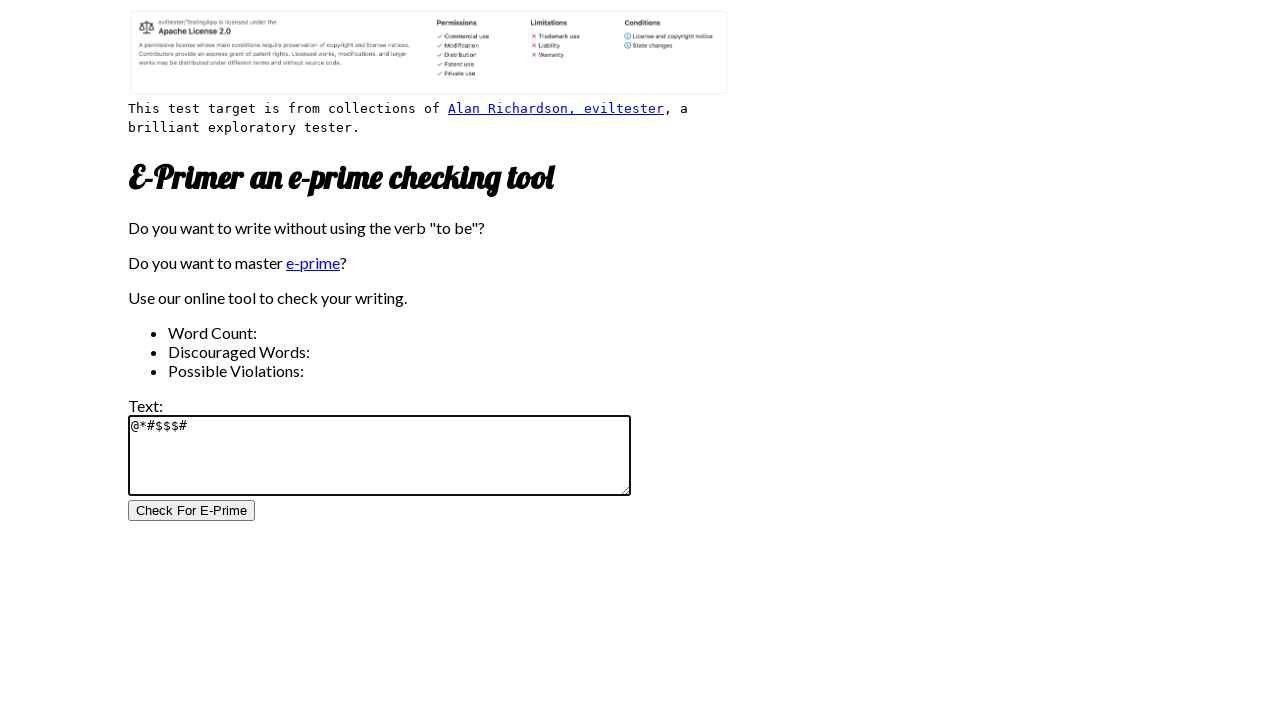

Clicked the Check For E-Prime button to validate input at (192, 511) on internal:role=button[name="Check For E-Prime"i]
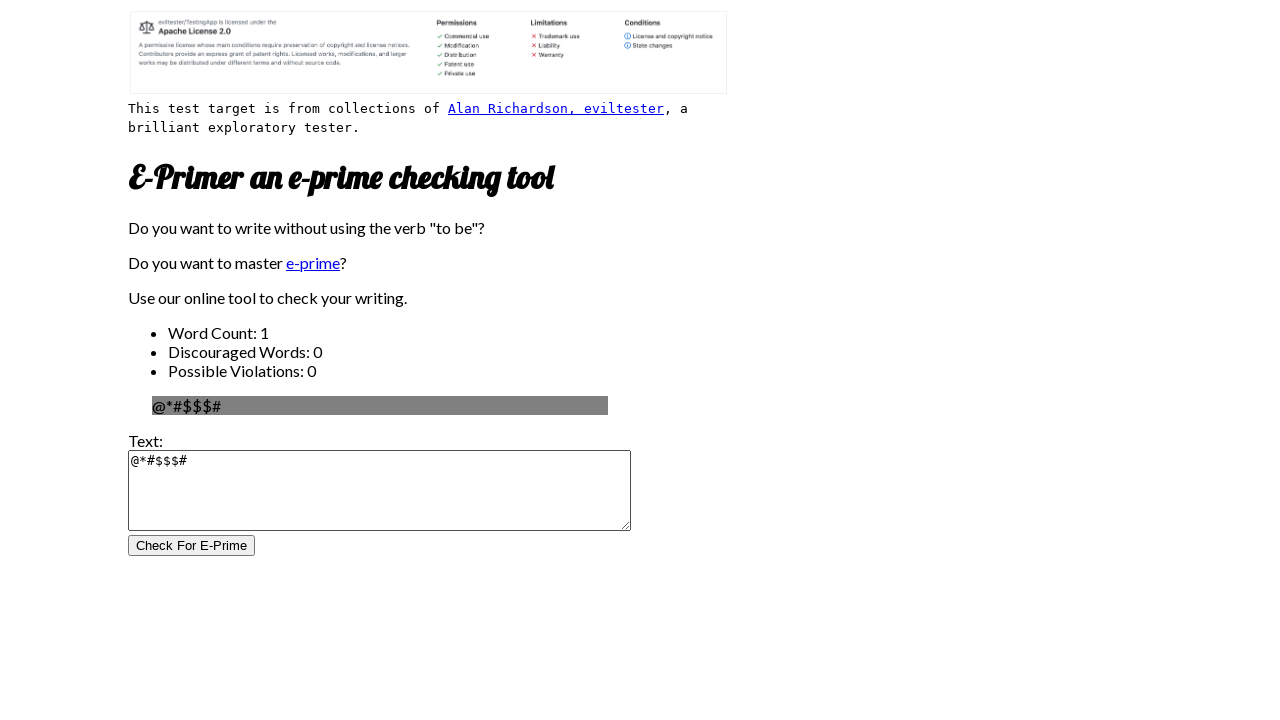

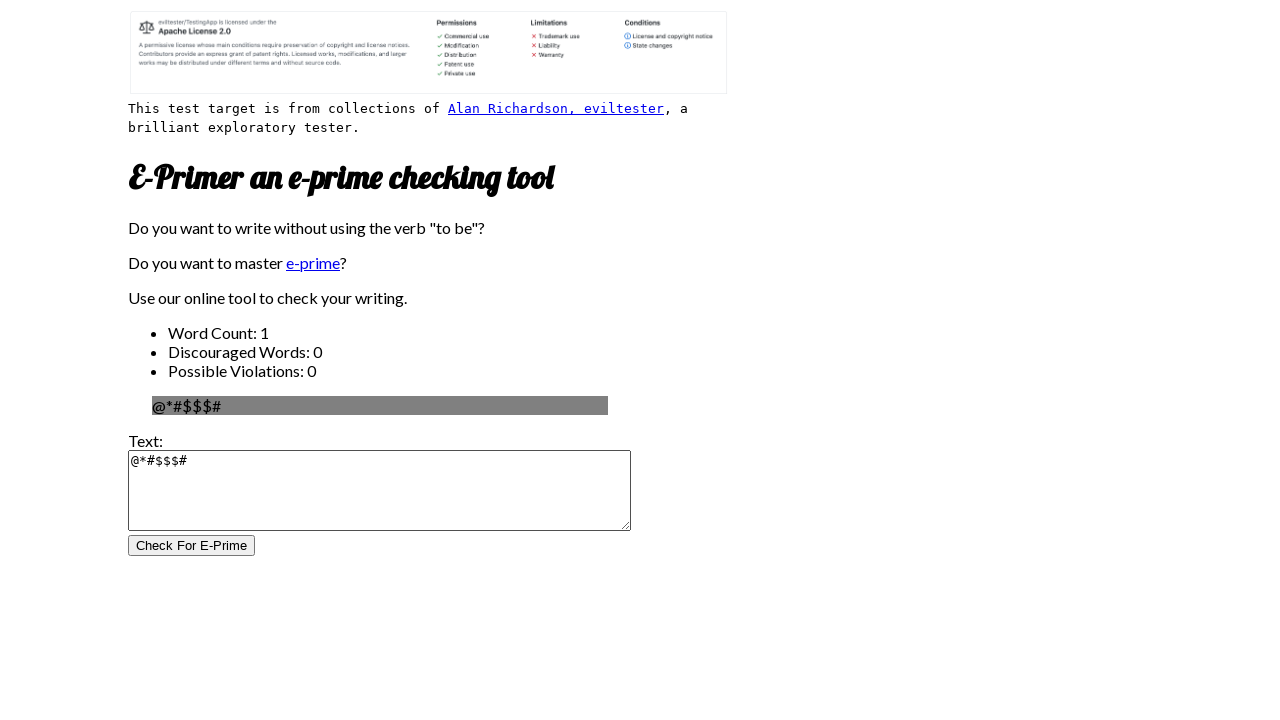